Tests that a todo item is removed when edited to an empty string

Starting URL: https://demo.playwright.dev/todomvc

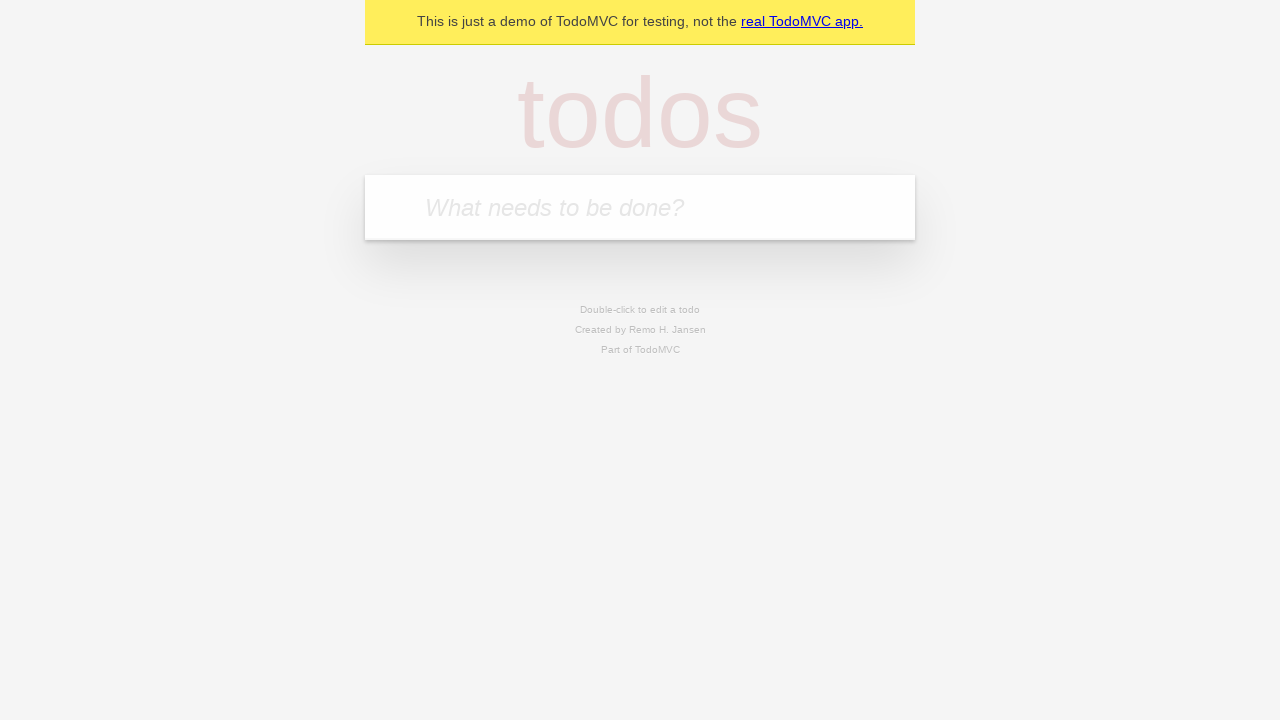

Filled todo input with 'buy some cheese' on internal:attr=[placeholder="What needs to be done?"i]
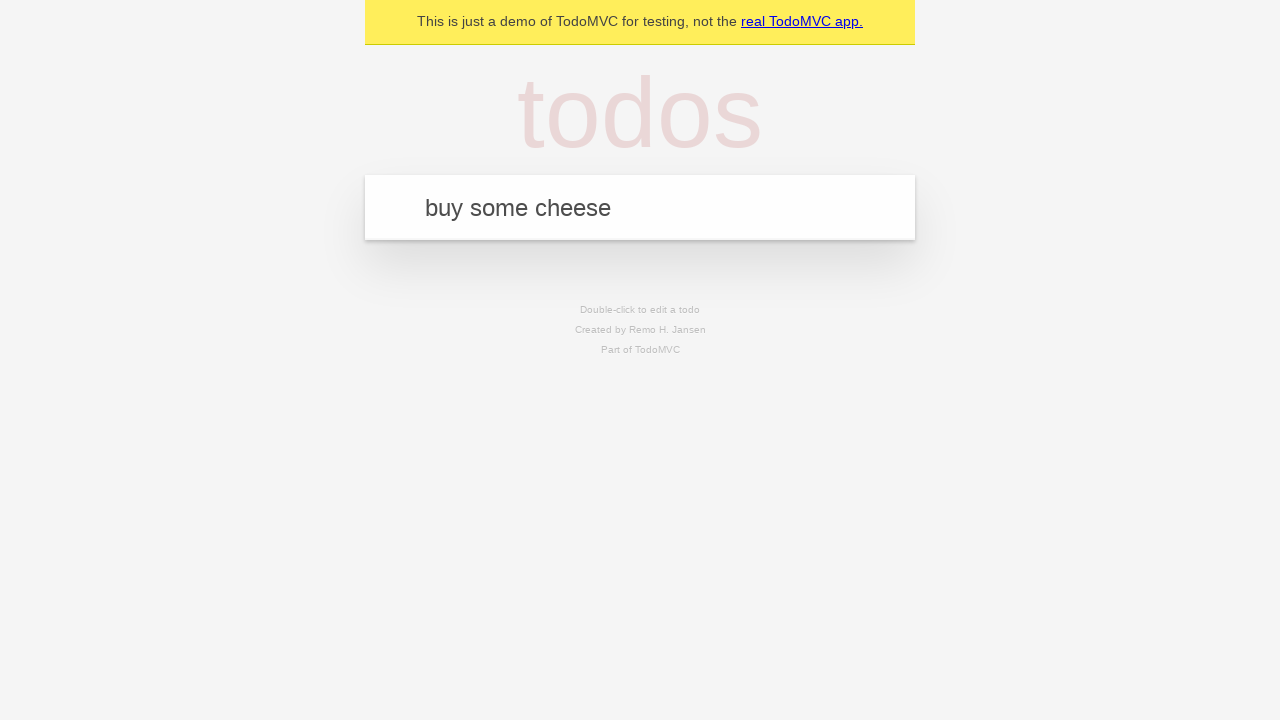

Pressed Enter to add first todo on internal:attr=[placeholder="What needs to be done?"i]
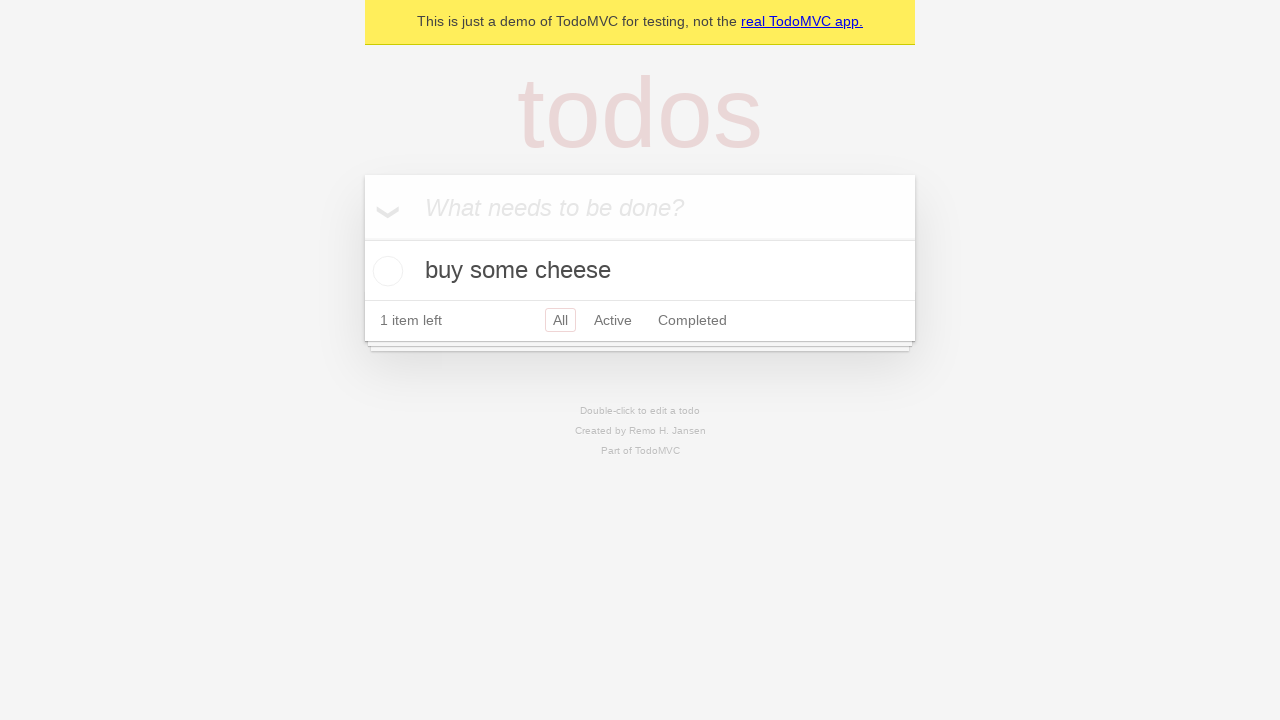

Filled todo input with 'feed the cat' on internal:attr=[placeholder="What needs to be done?"i]
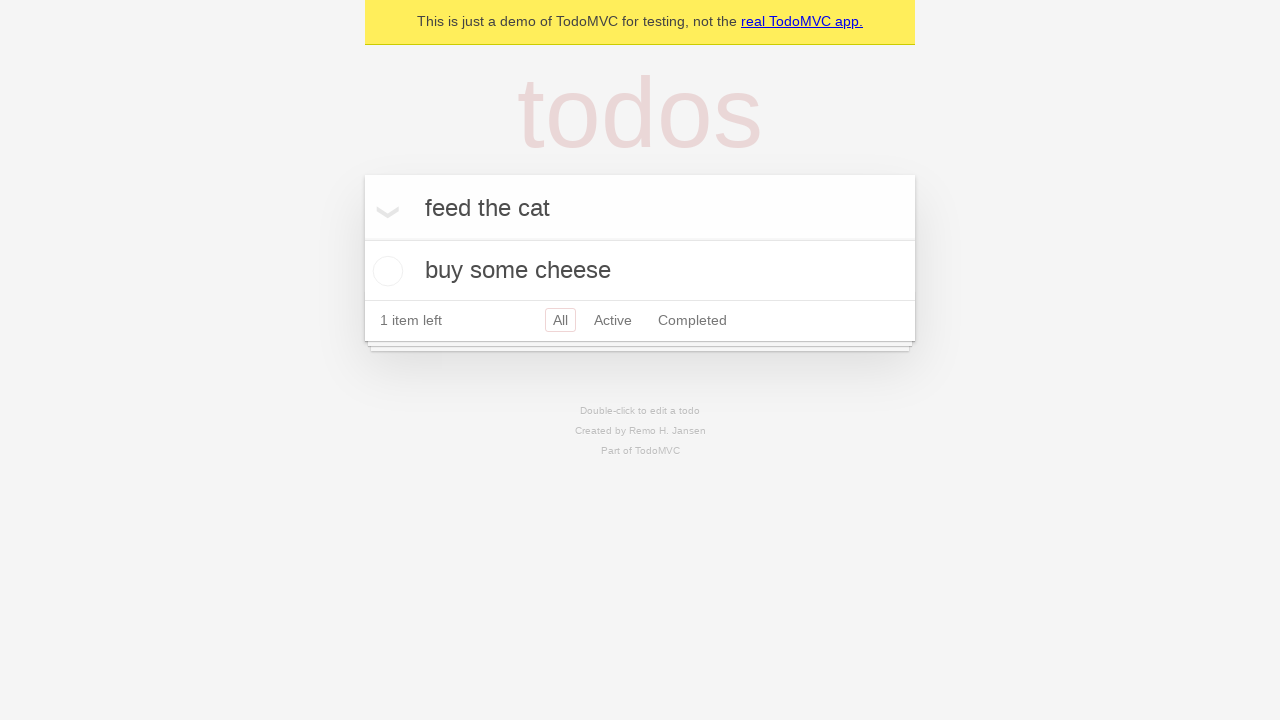

Pressed Enter to add second todo on internal:attr=[placeholder="What needs to be done?"i]
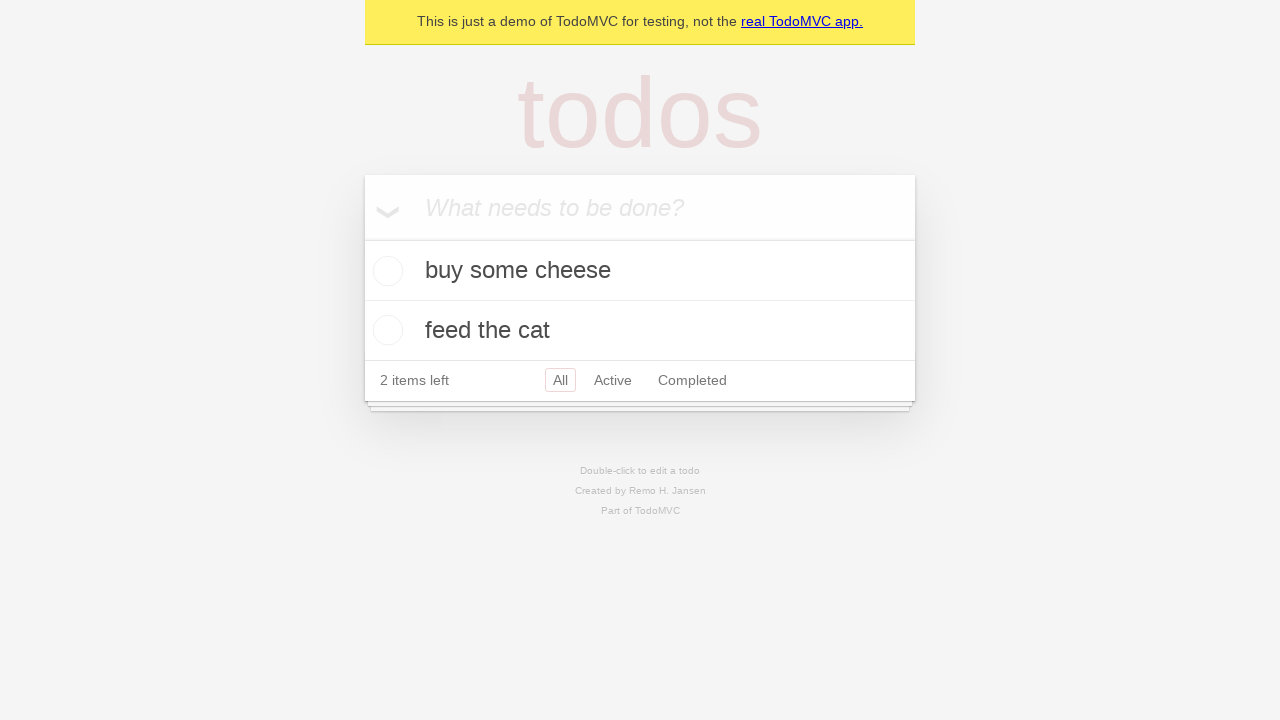

Filled todo input with 'book a doctors appointment' on internal:attr=[placeholder="What needs to be done?"i]
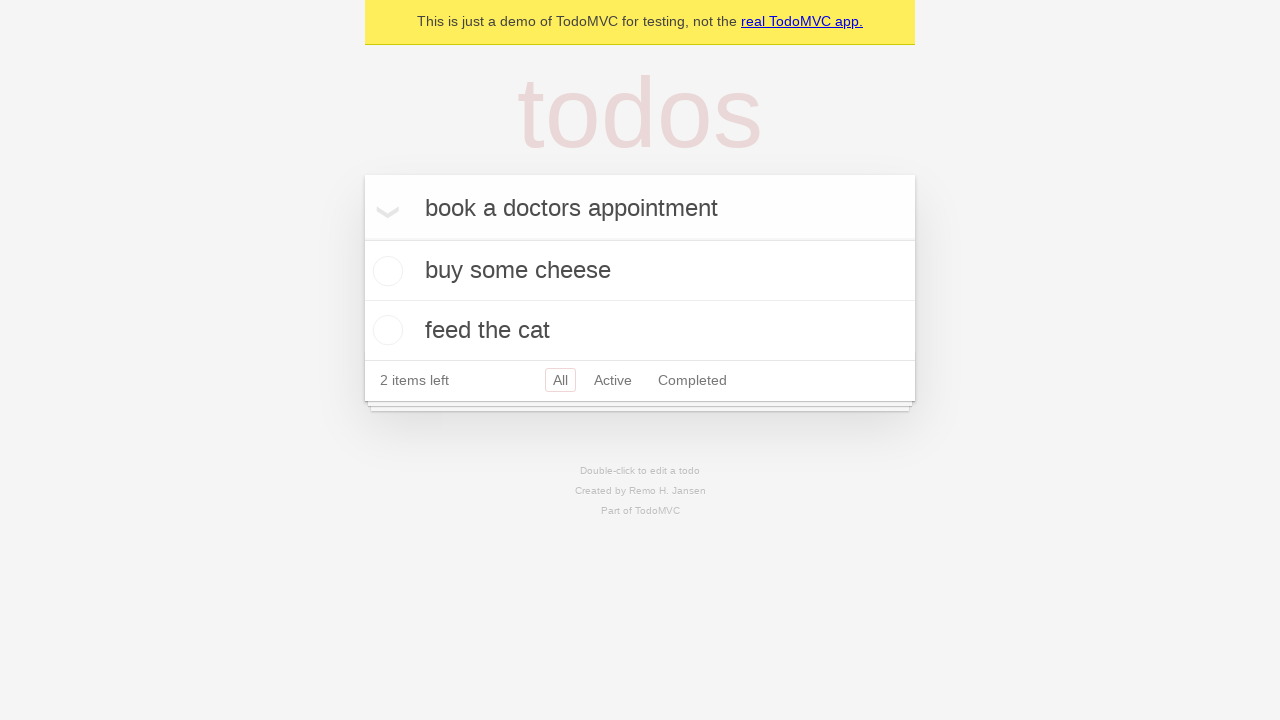

Pressed Enter to add third todo on internal:attr=[placeholder="What needs to be done?"i]
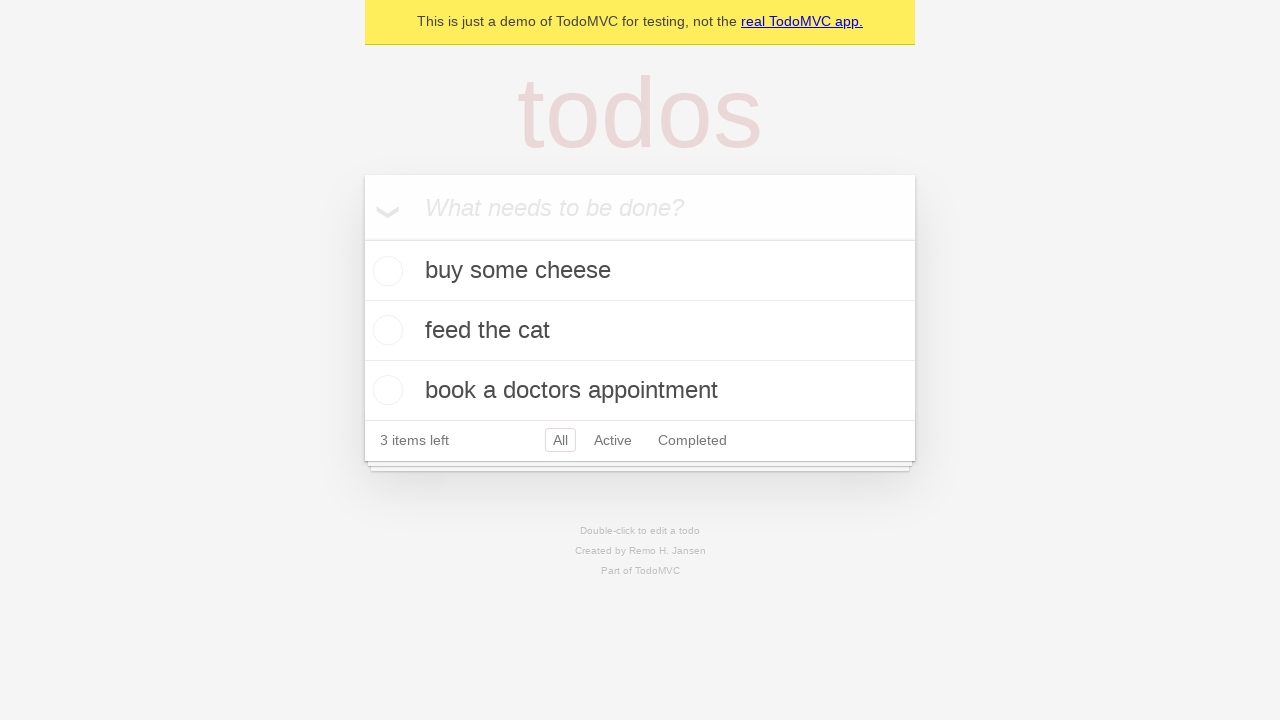

Double-clicked second todo item to enter edit mode at (640, 331) on internal:testid=[data-testid="todo-item"s] >> nth=1
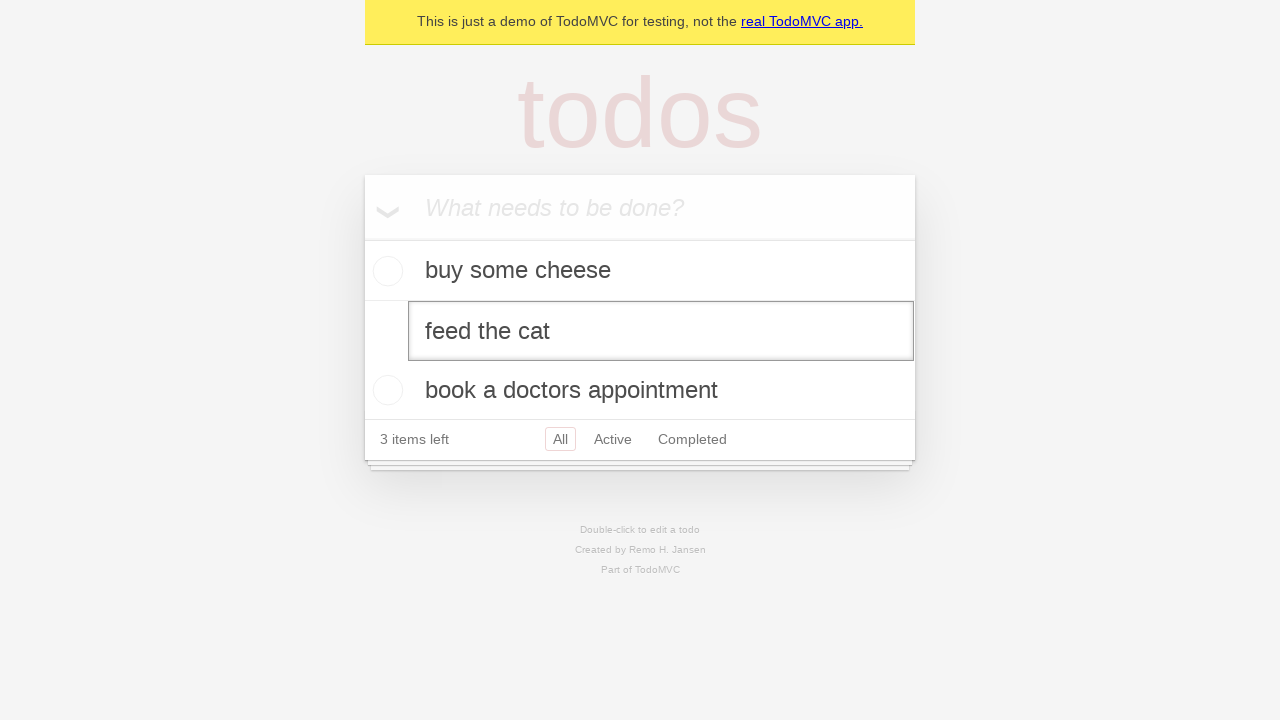

Cleared the todo text field to empty string on internal:testid=[data-testid="todo-item"s] >> nth=1 >> internal:role=textbox[nam
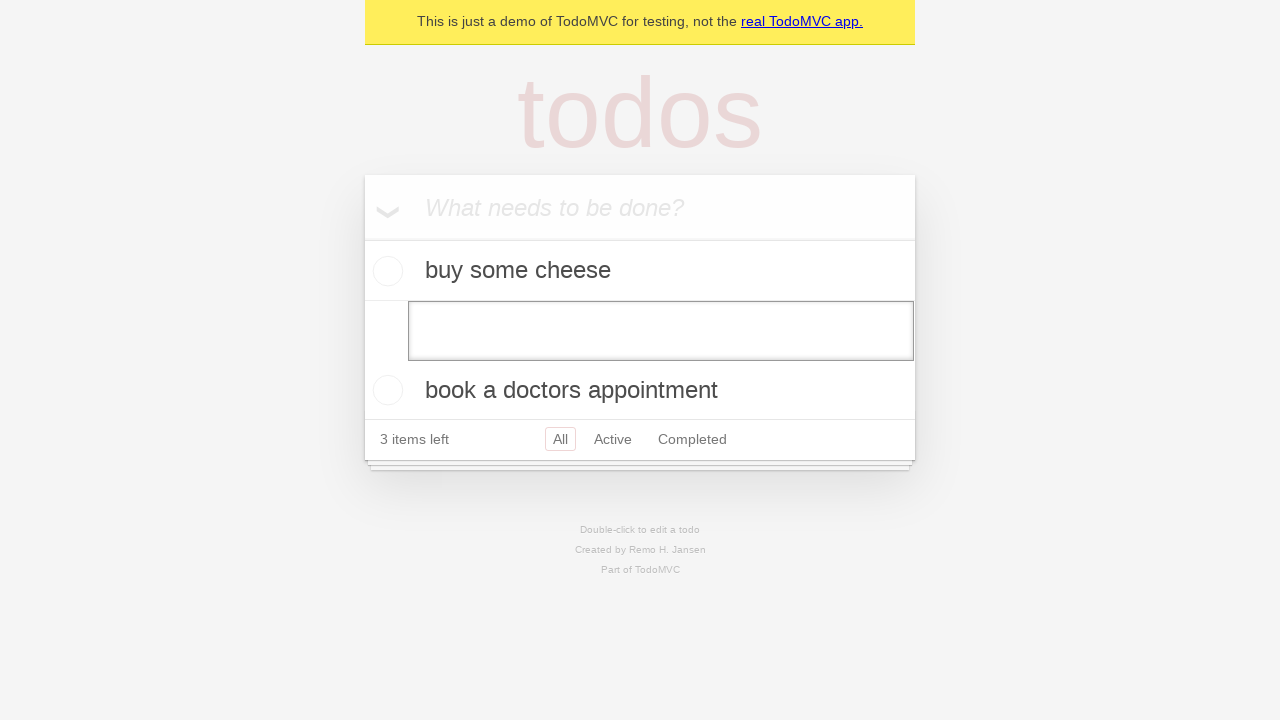

Pressed Enter to confirm deletion of empty todo on internal:testid=[data-testid="todo-item"s] >> nth=1 >> internal:role=textbox[nam
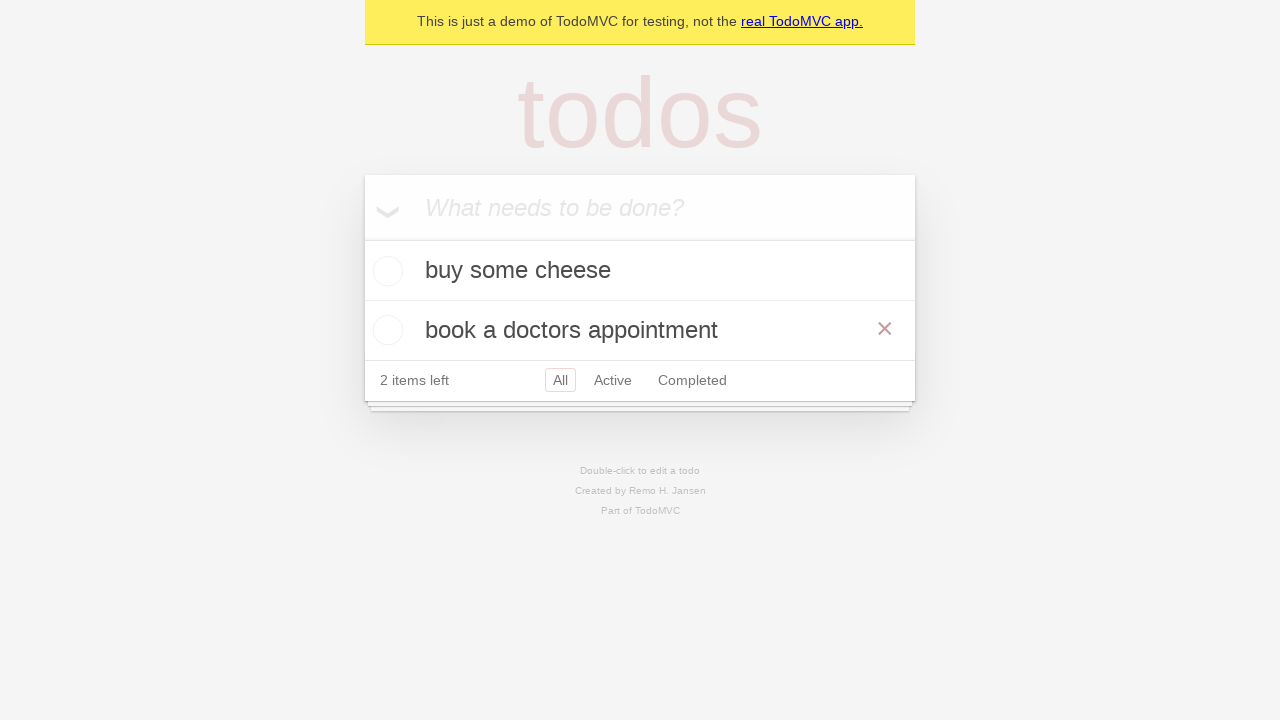

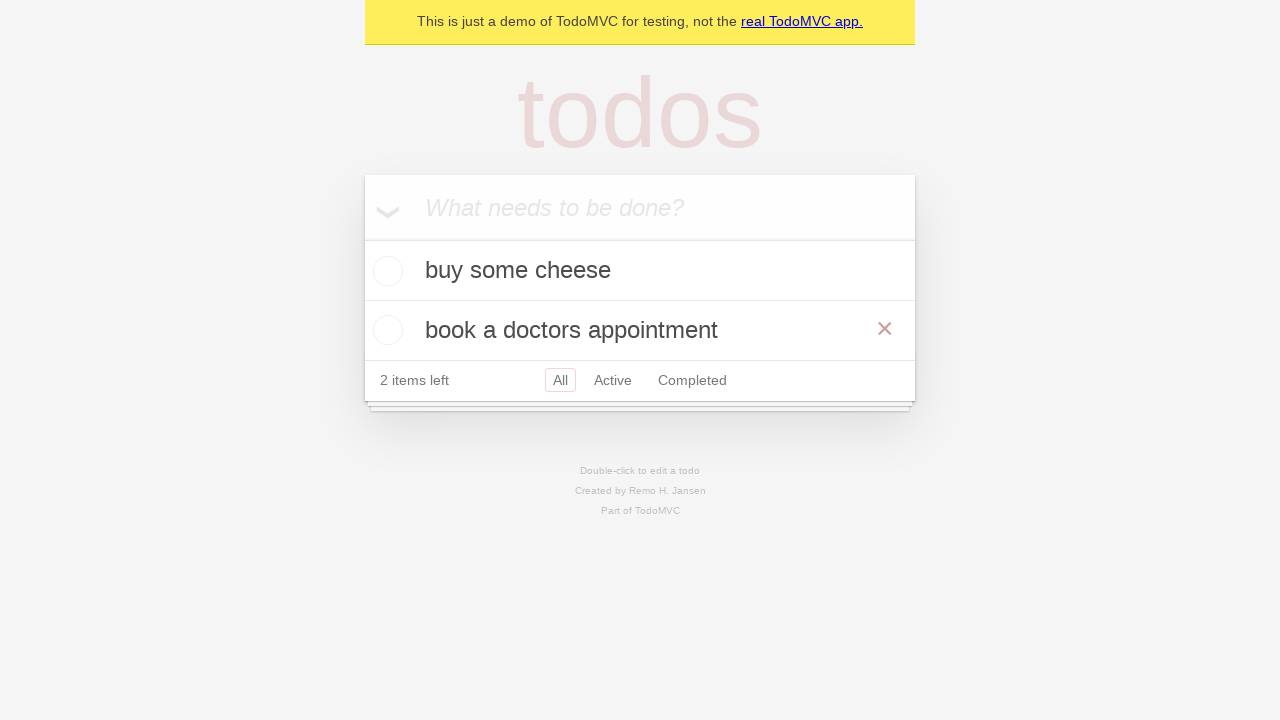